Tests checkbox and radio button interactions on a travel booking form, including verifying selection states and enabling/disabling of form elements

Starting URL: https://rahulshettyacademy.com/dropdownsPractise/

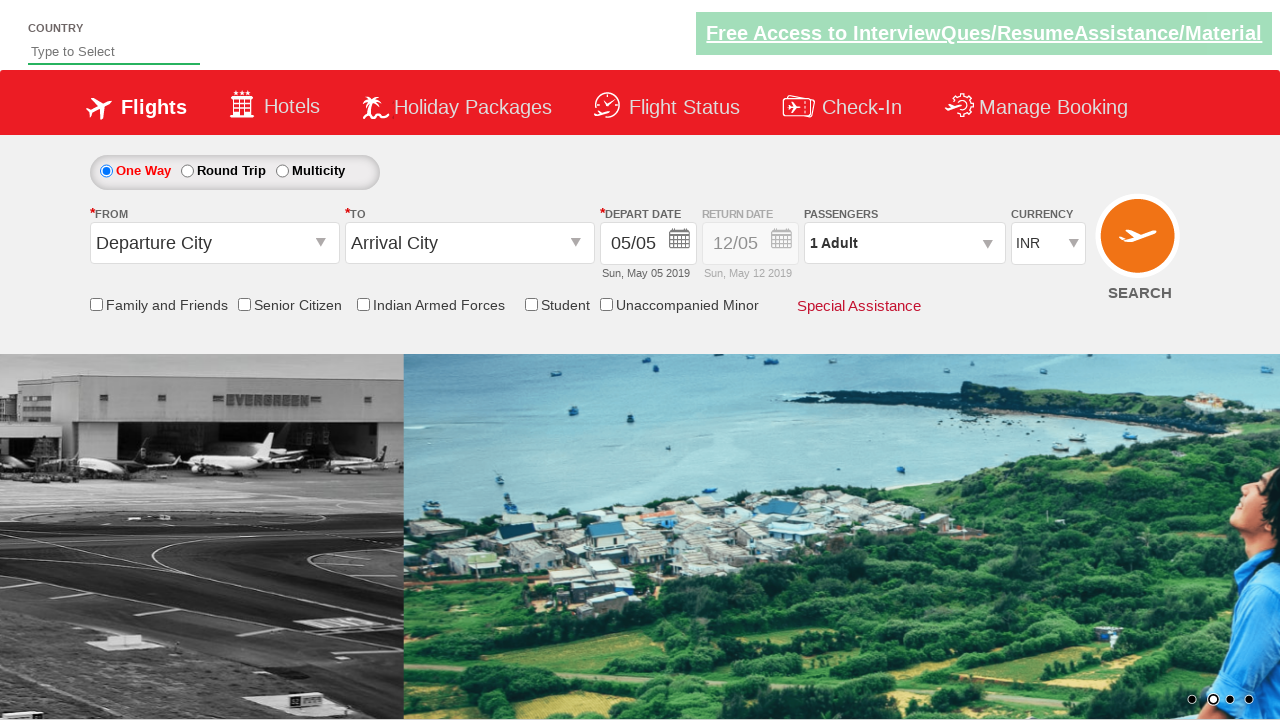

Verified friends and family checkbox is initially unchecked
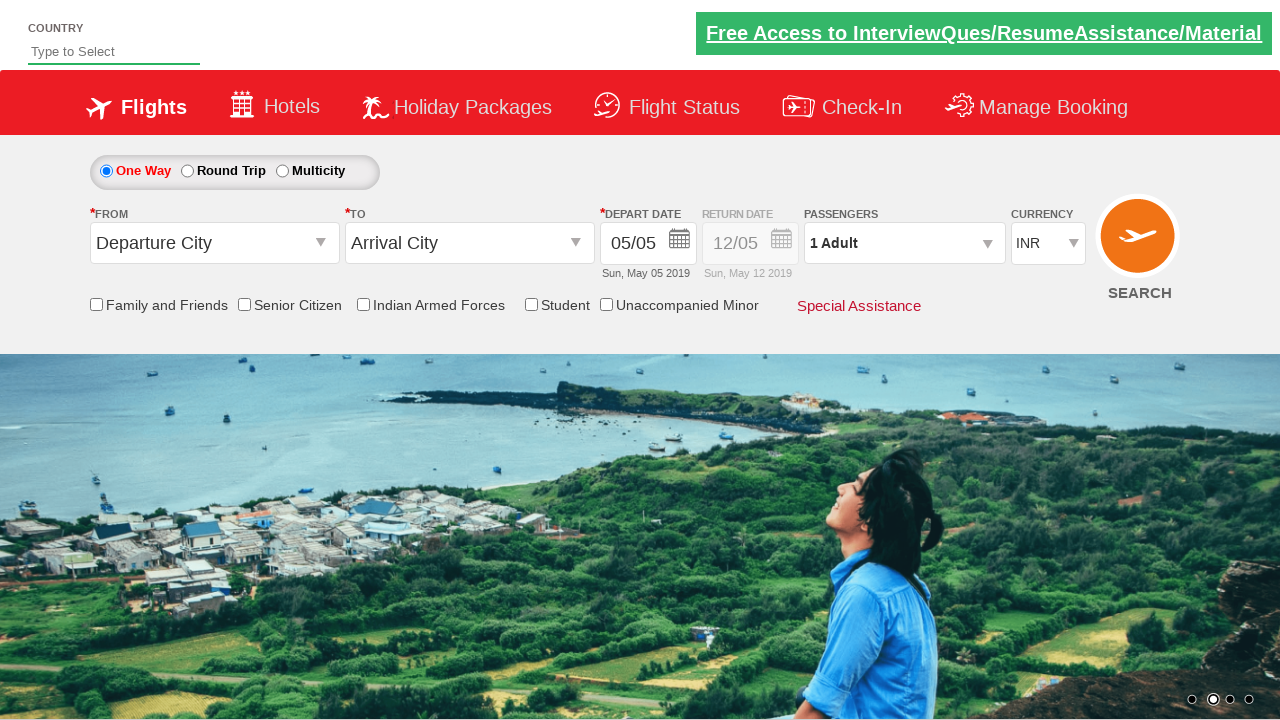

Clicked friends and family checkbox at (96, 304) on [id*='friendsandfamily']
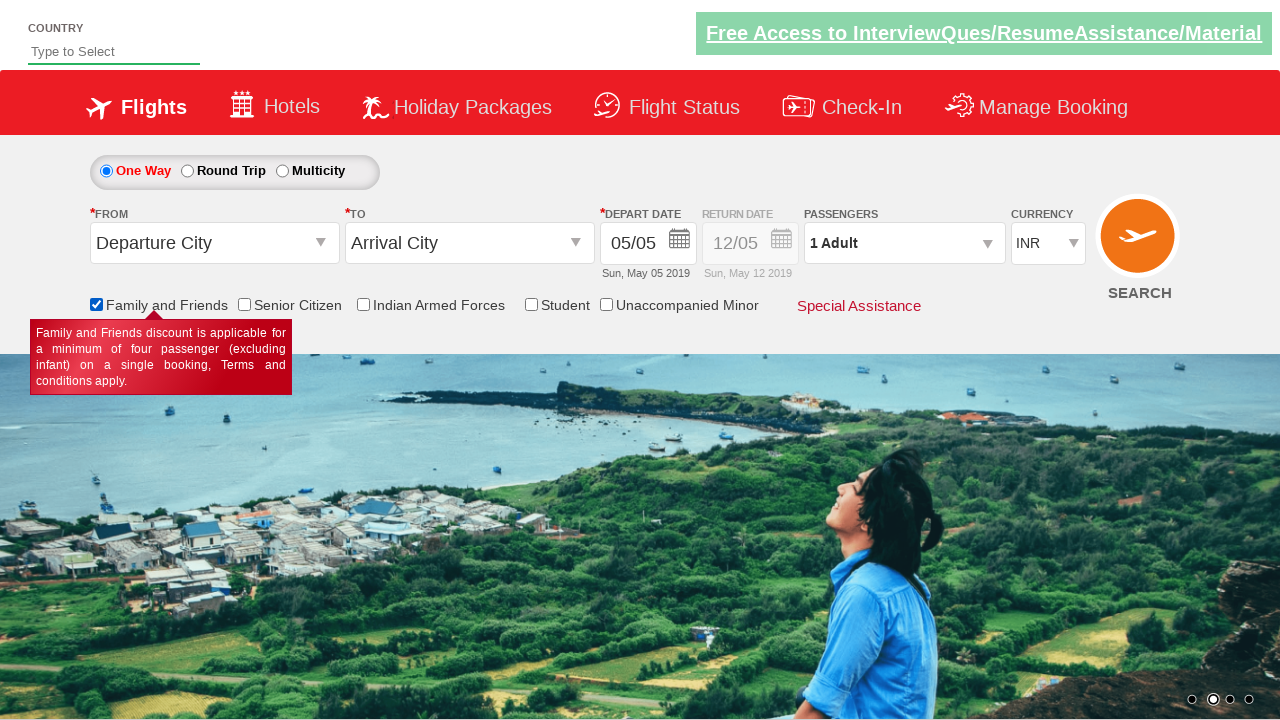

Verified friends and family checkbox is now selected
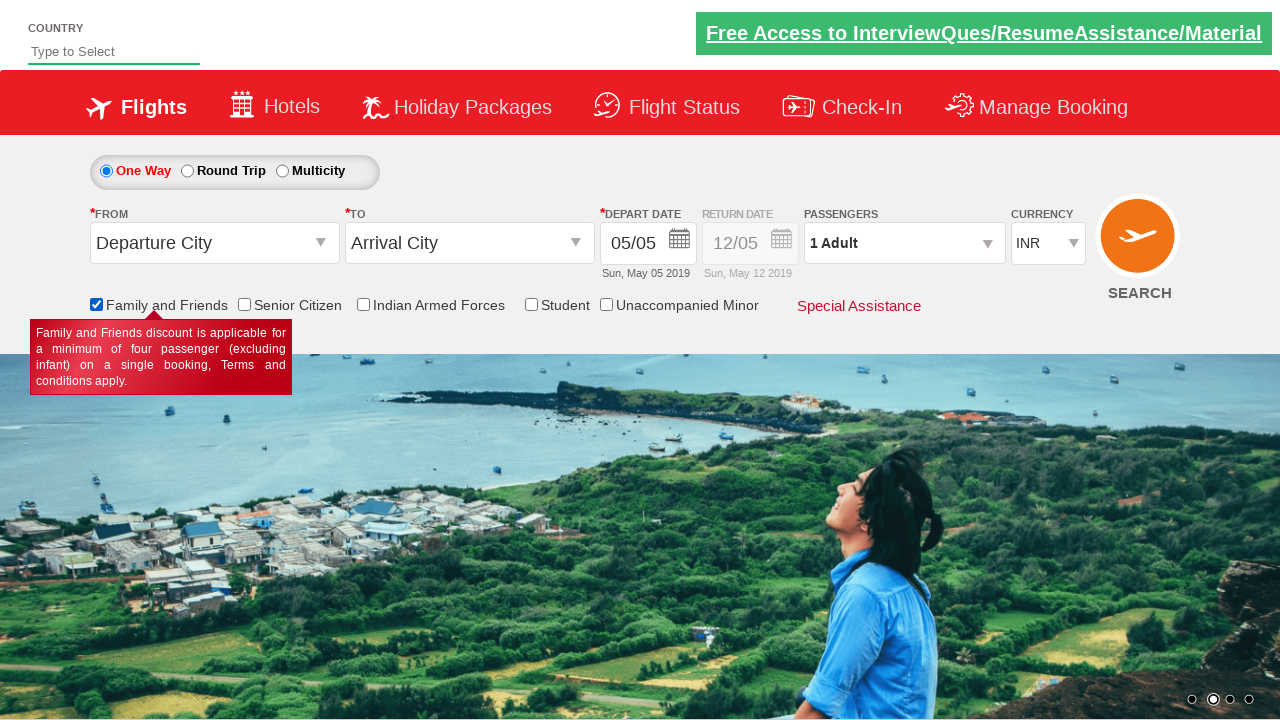

Verified there are 6 checkboxes on the page
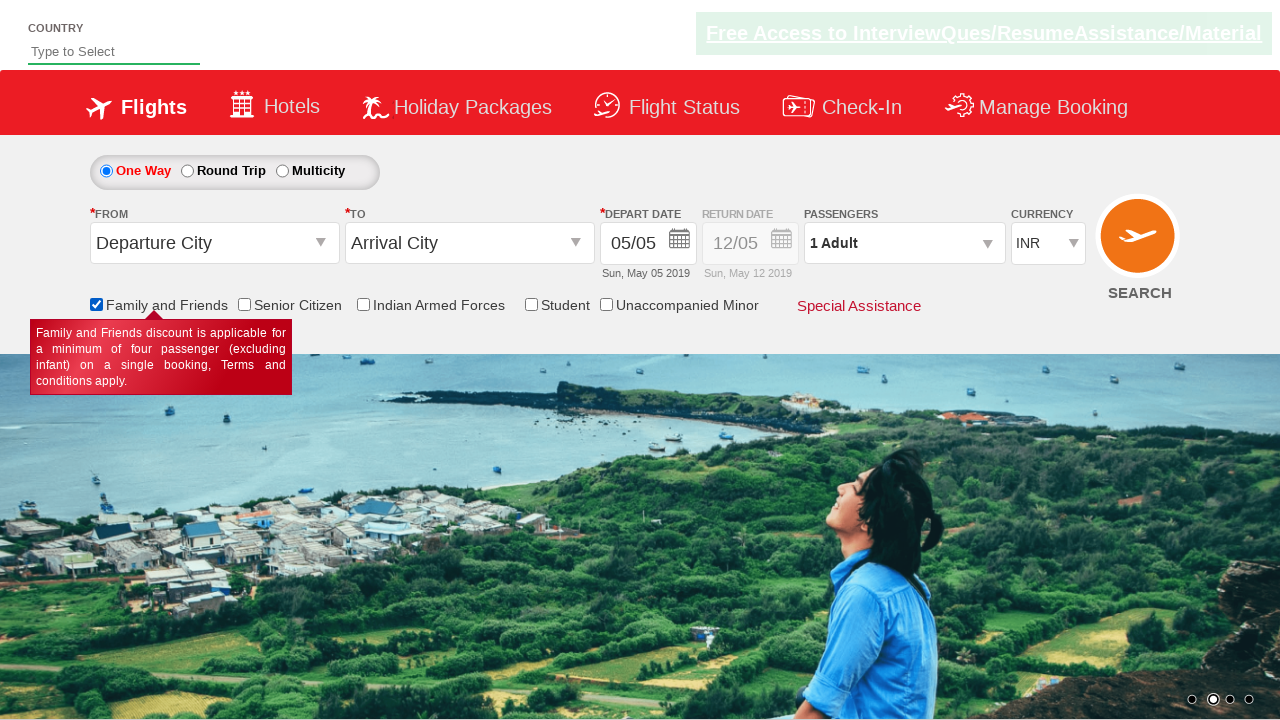

Retrieved initial style attribute of return date div
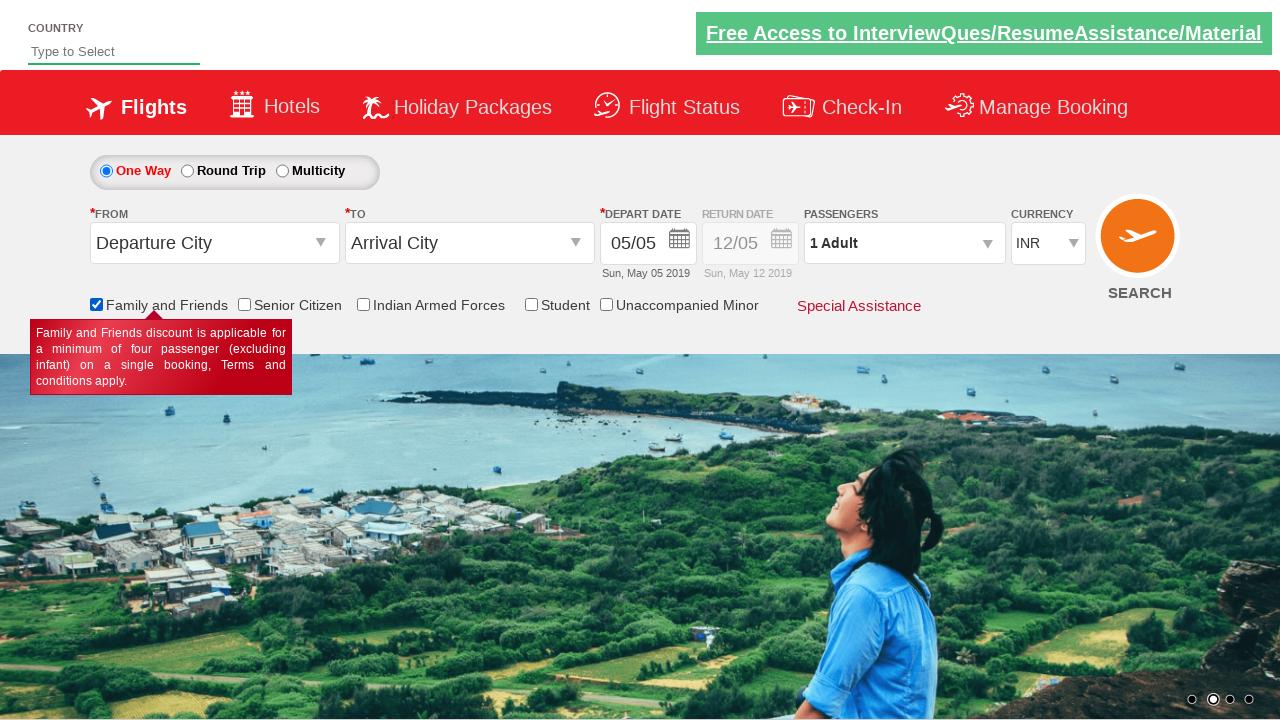

Clicked round trip radio button at (187, 171) on #ctl00_mainContent_rbtnl_Trip_1
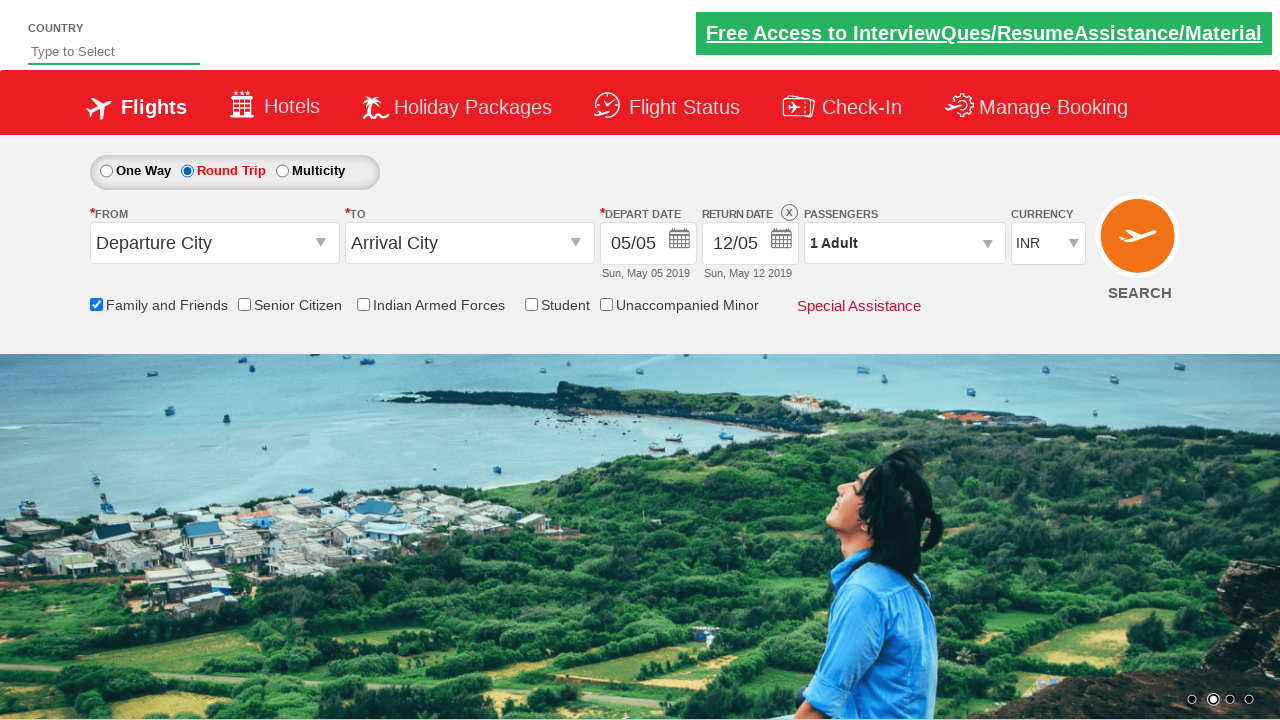

Waited 2 seconds for style change to apply
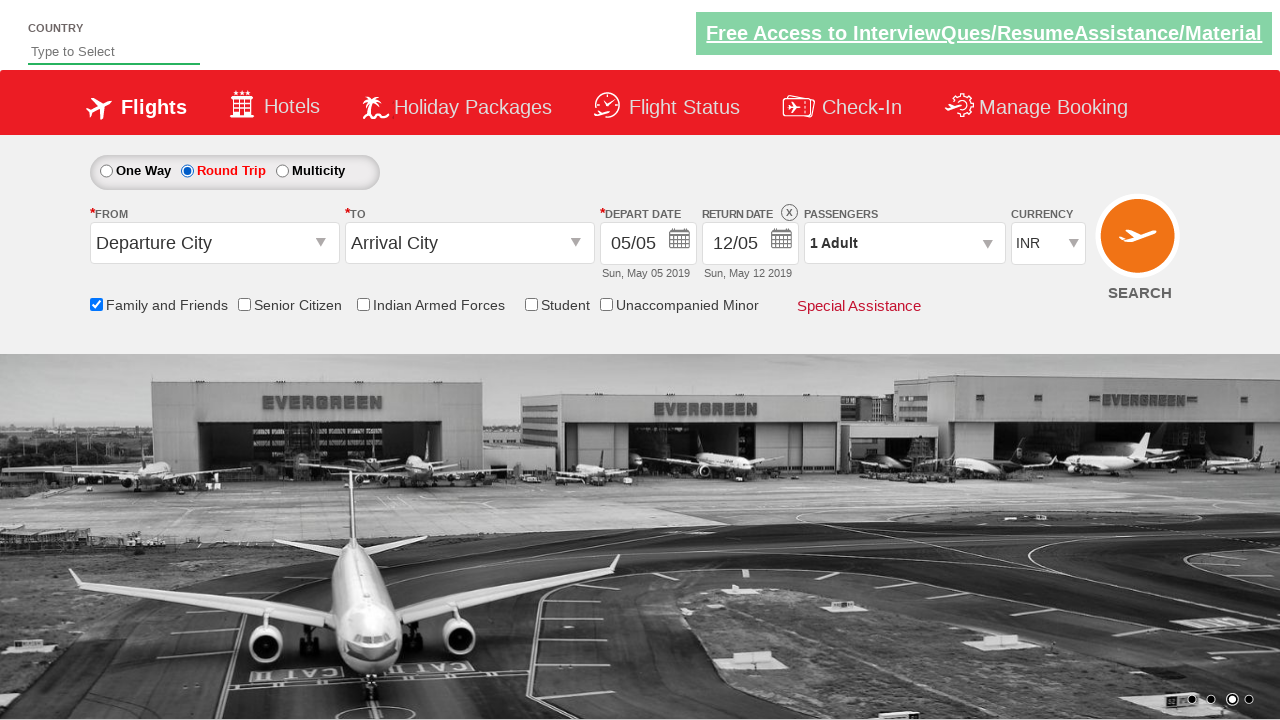

Verified return date div is now enabled after selecting round trip
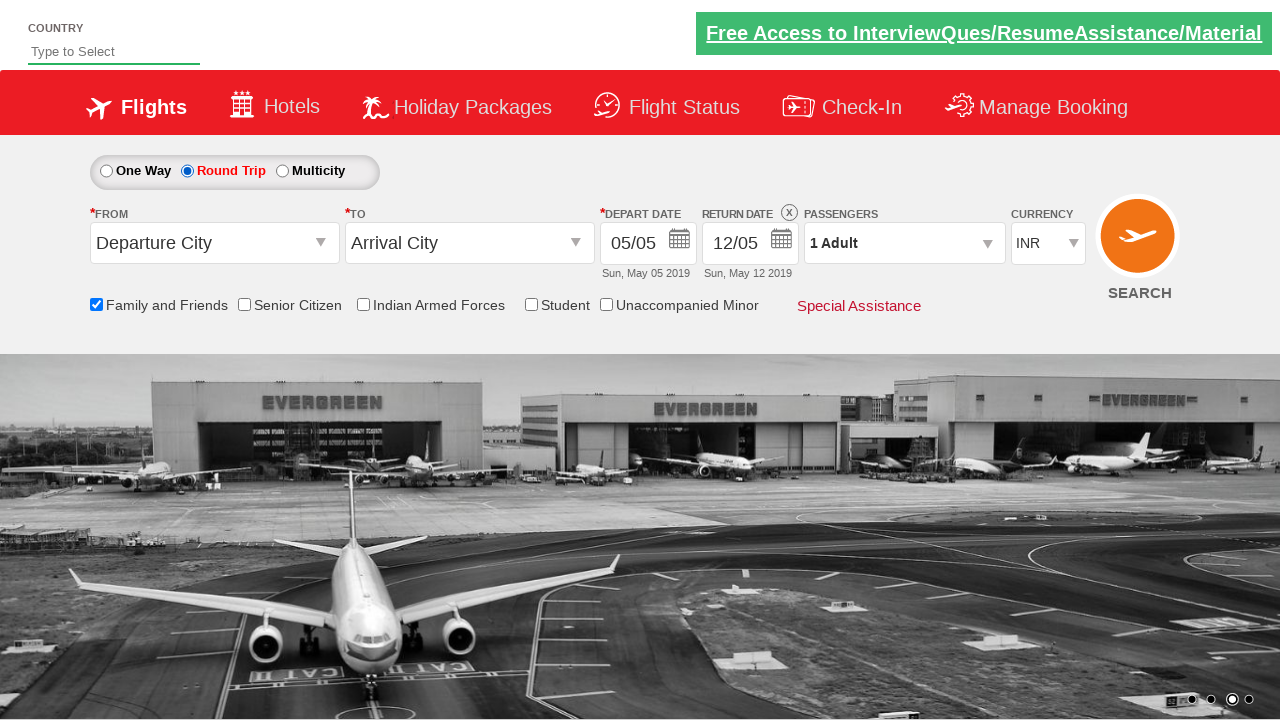

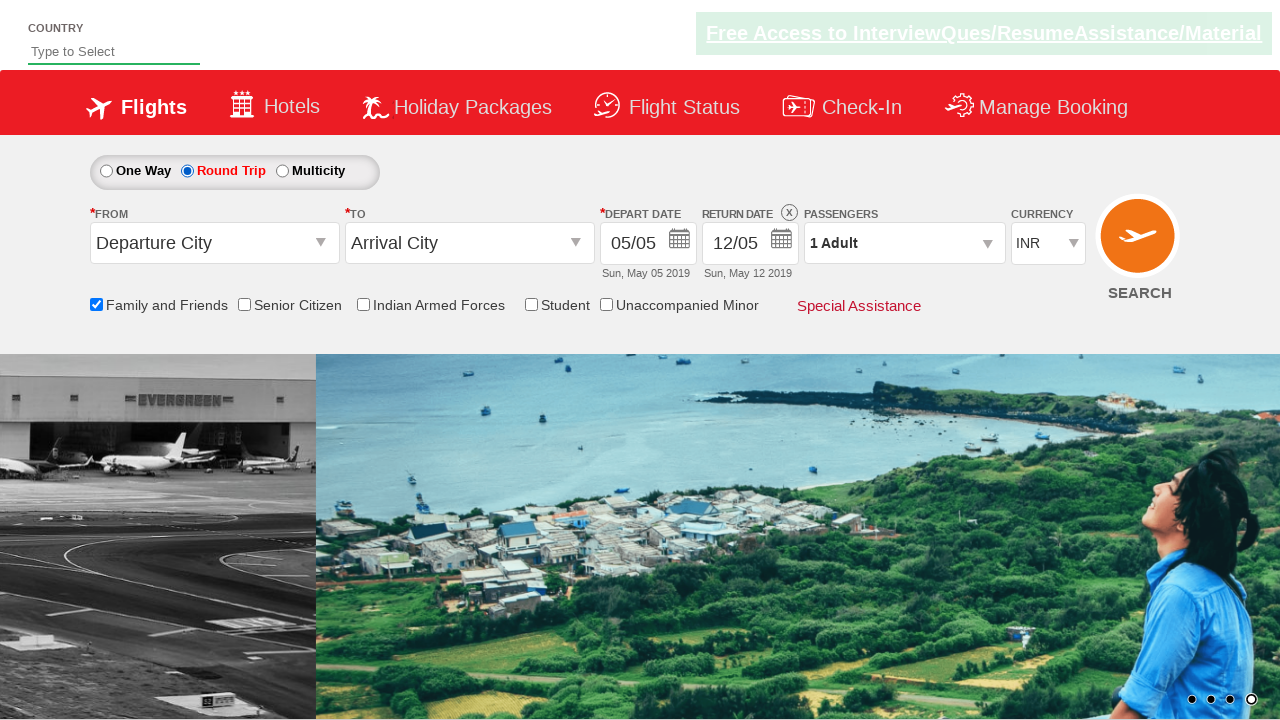